Tests accepting a JavaScript alert and verifying the success message

Starting URL: https://the-internet.herokuapp.com/javascript_alerts

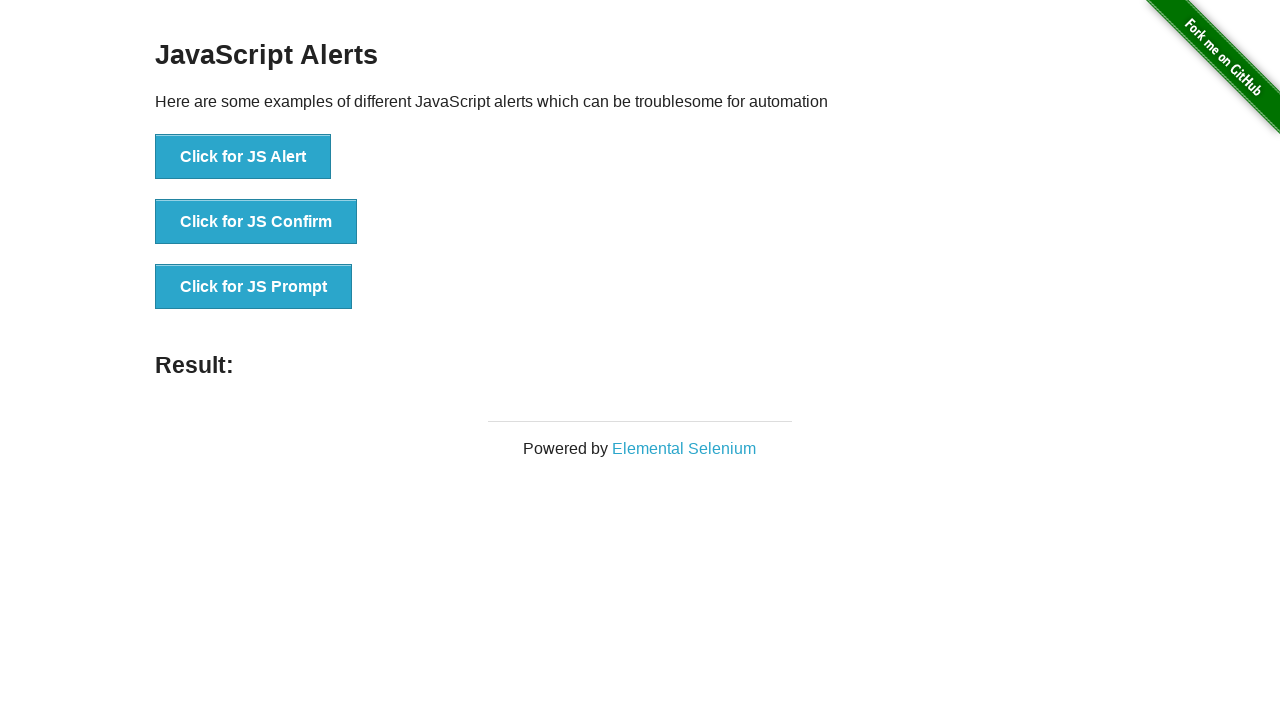

Clicked the 'Click for JS Alert' button at (243, 157) on xpath=//*[text()='Click for JS Alert']
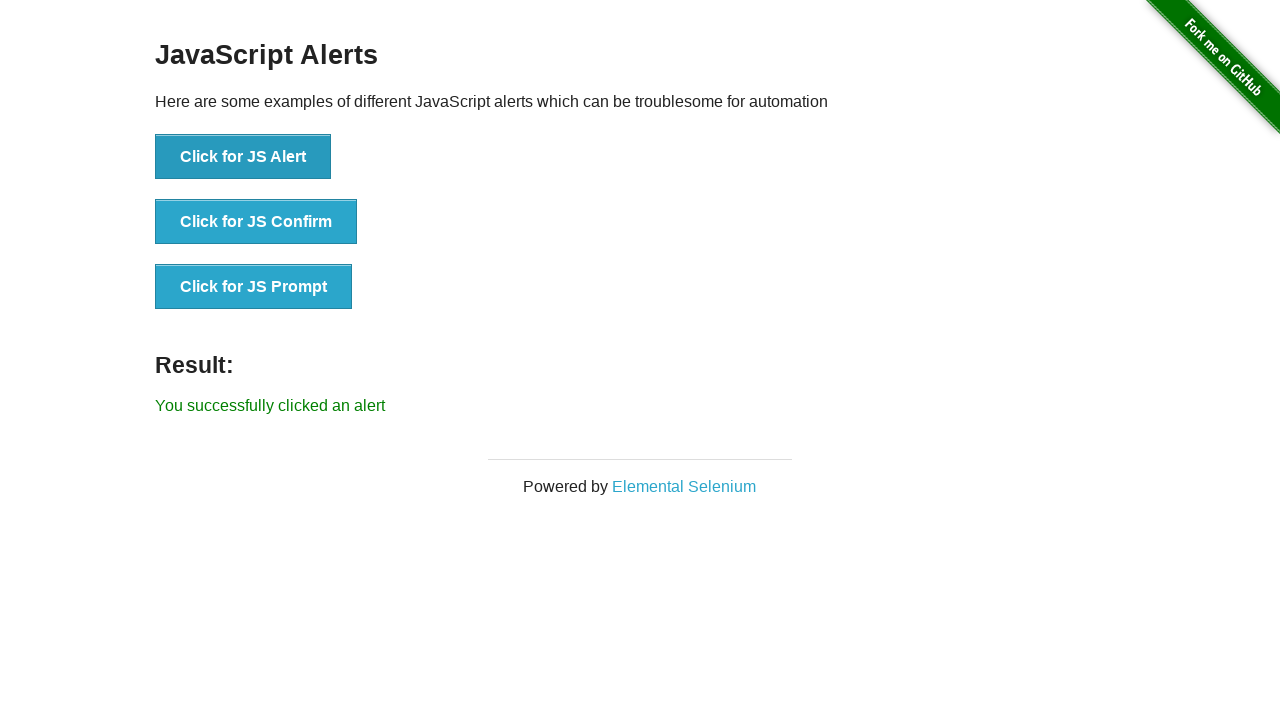

Set up dialog handler to accept alerts
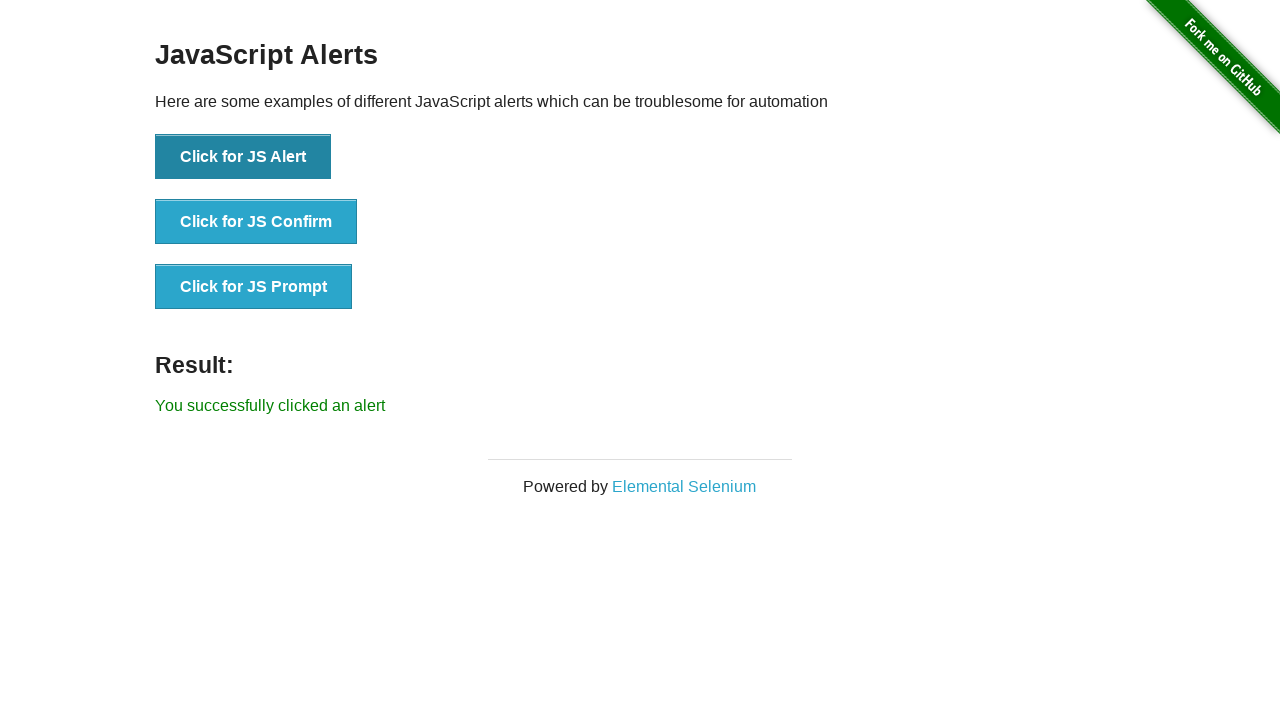

Verified success message 'You successfully clicked an alert' appeared
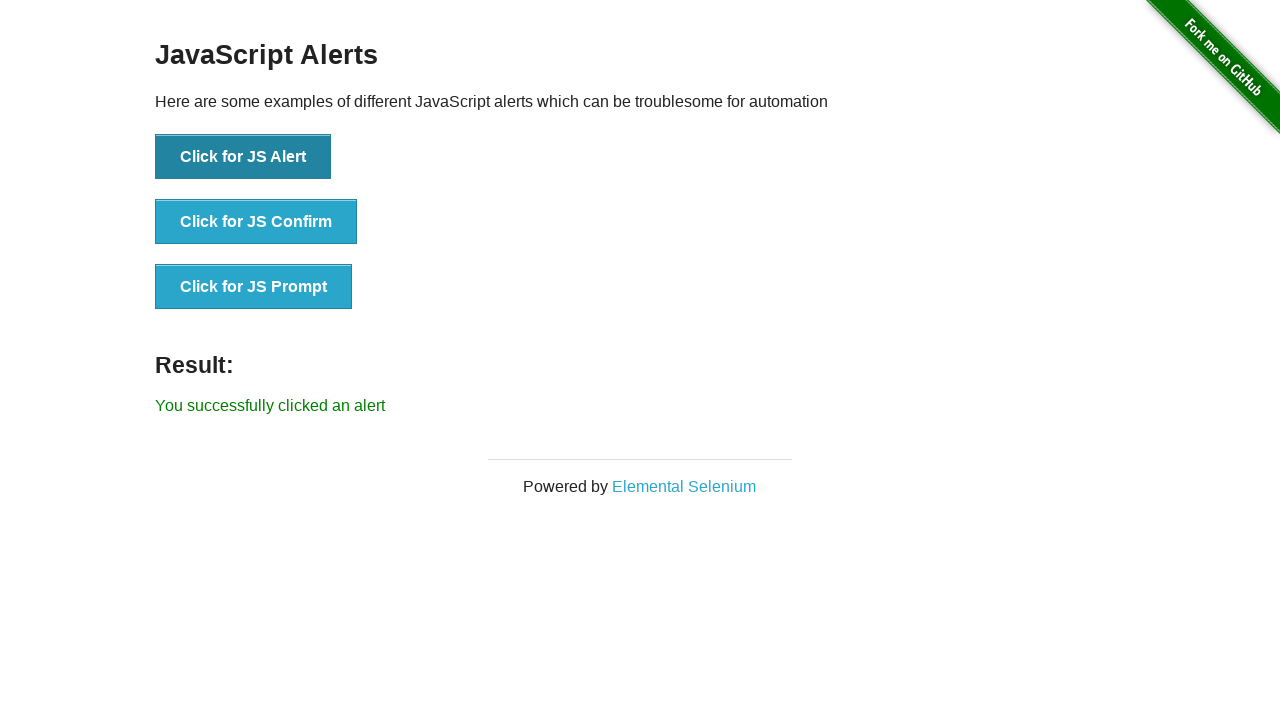

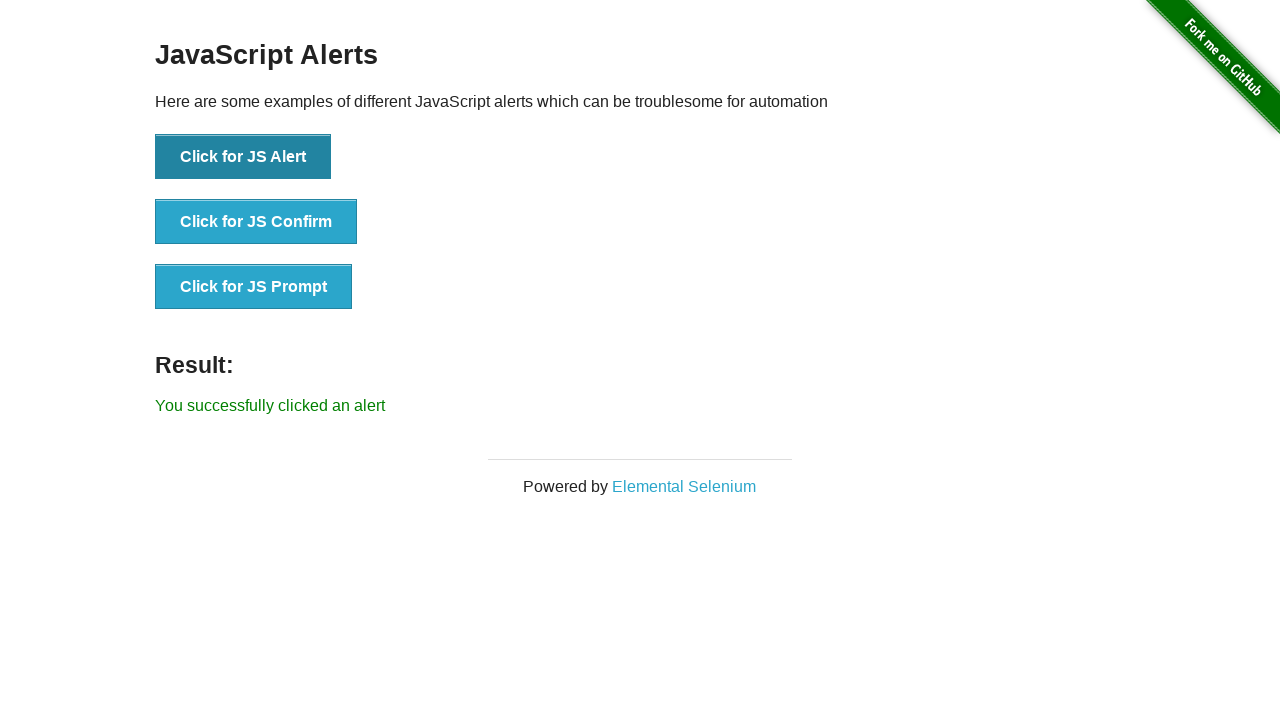